Tests that other controls are hidden when editing a todo item

Starting URL: https://demo.playwright.dev/todomvc

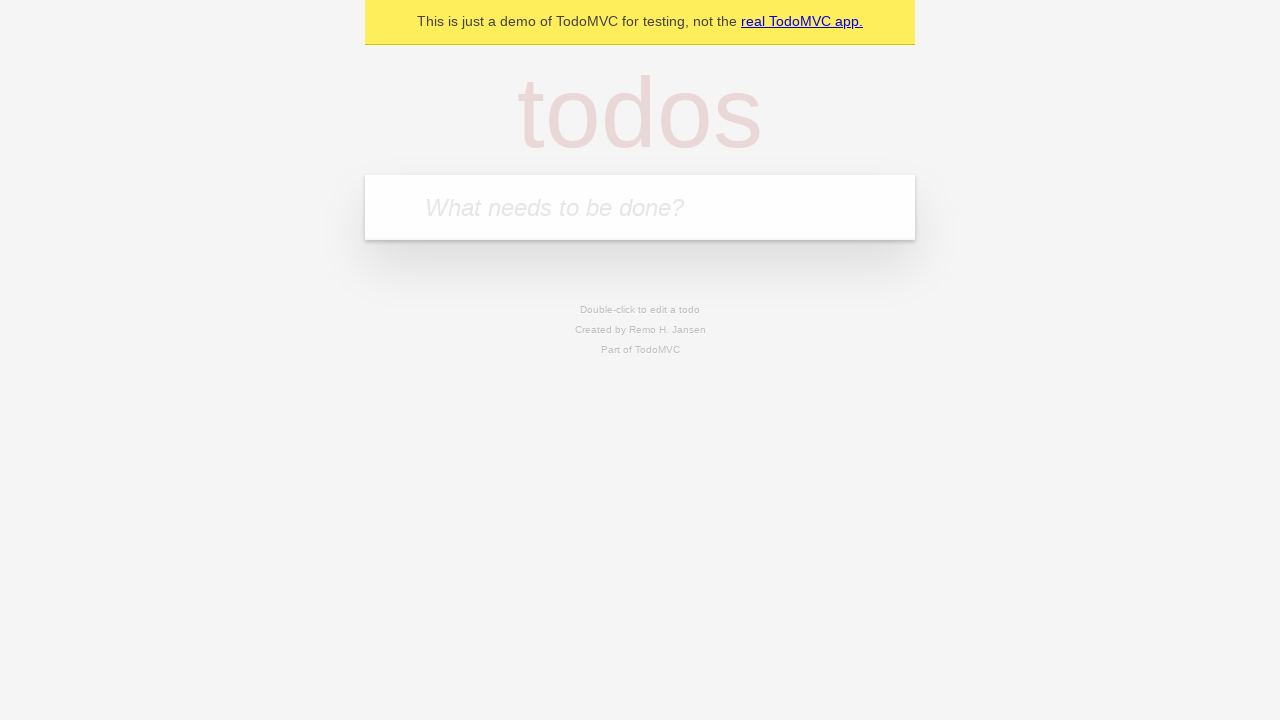

Filled input field with 'buy some cheese' on internal:attr=[placeholder="What needs to be done?"i]
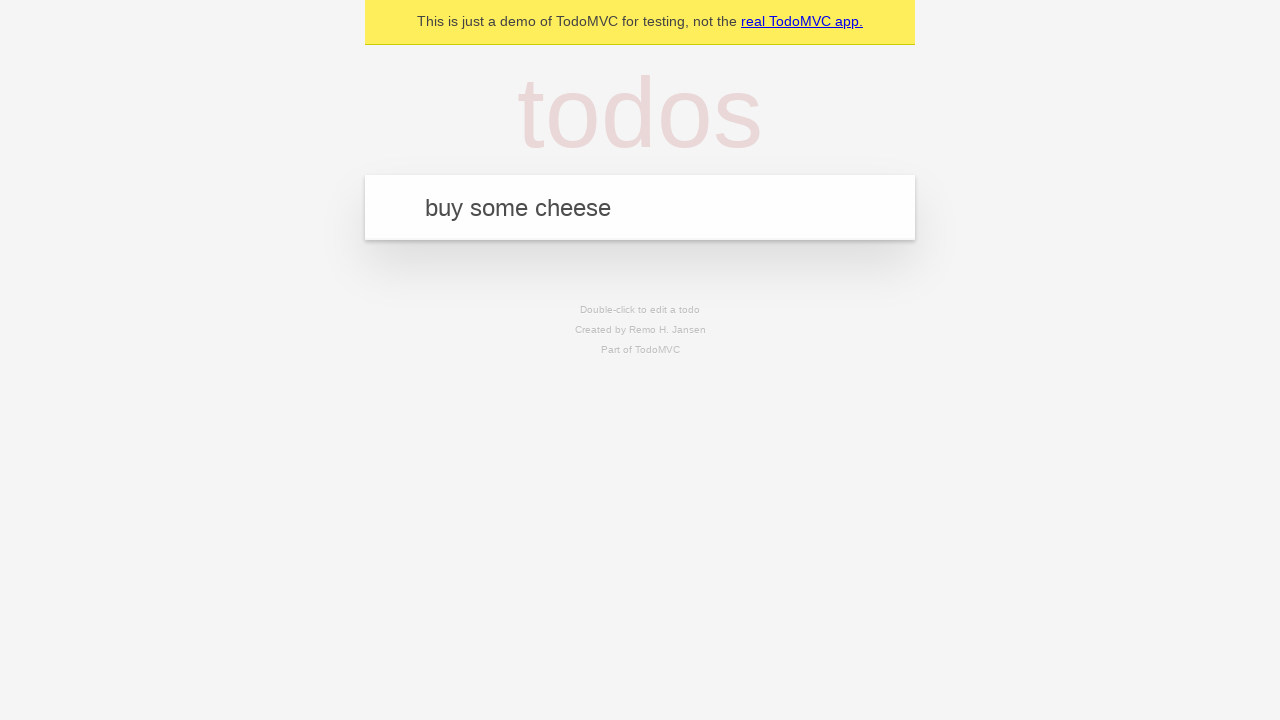

Pressed Enter to add first todo on internal:attr=[placeholder="What needs to be done?"i]
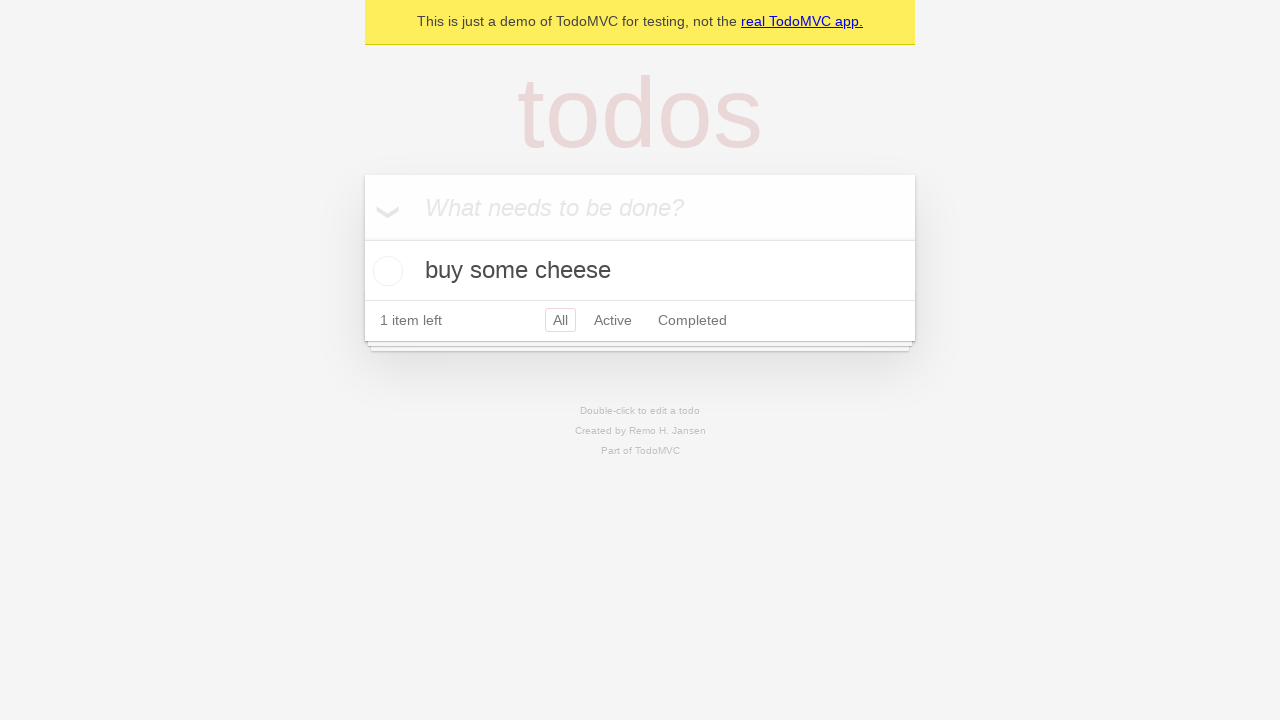

Filled input field with 'feed the cat' on internal:attr=[placeholder="What needs to be done?"i]
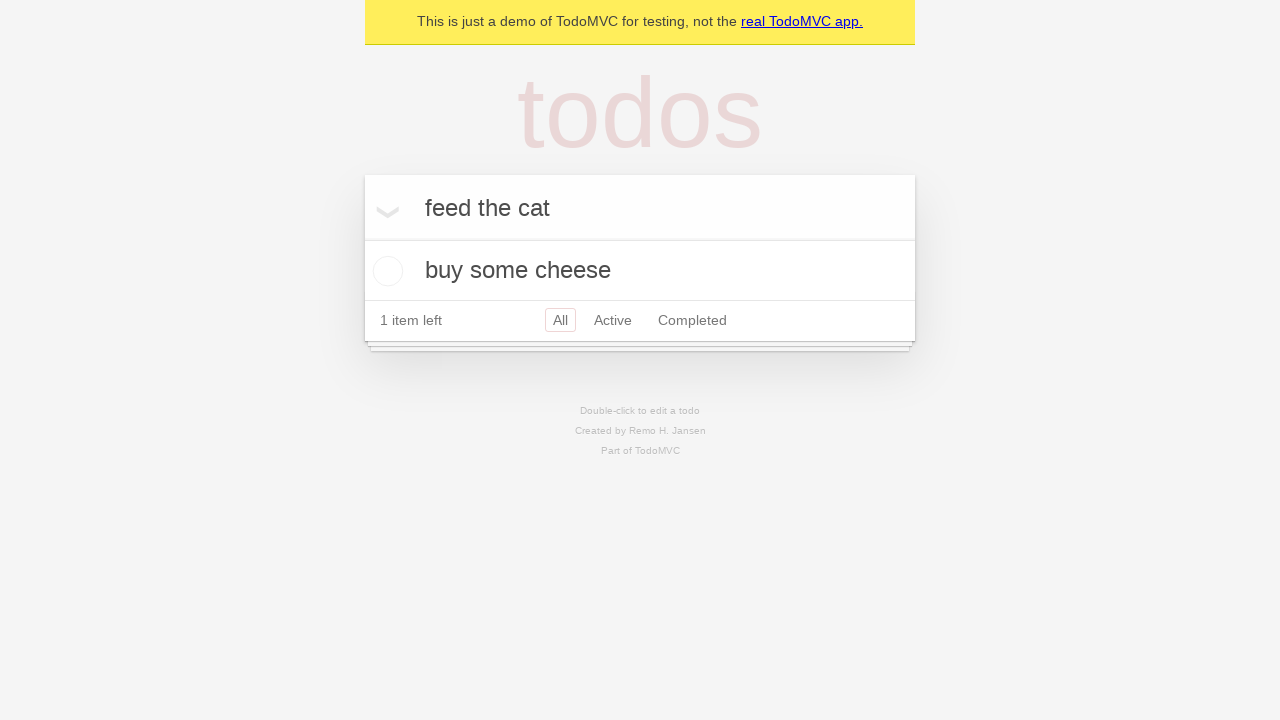

Pressed Enter to add second todo on internal:attr=[placeholder="What needs to be done?"i]
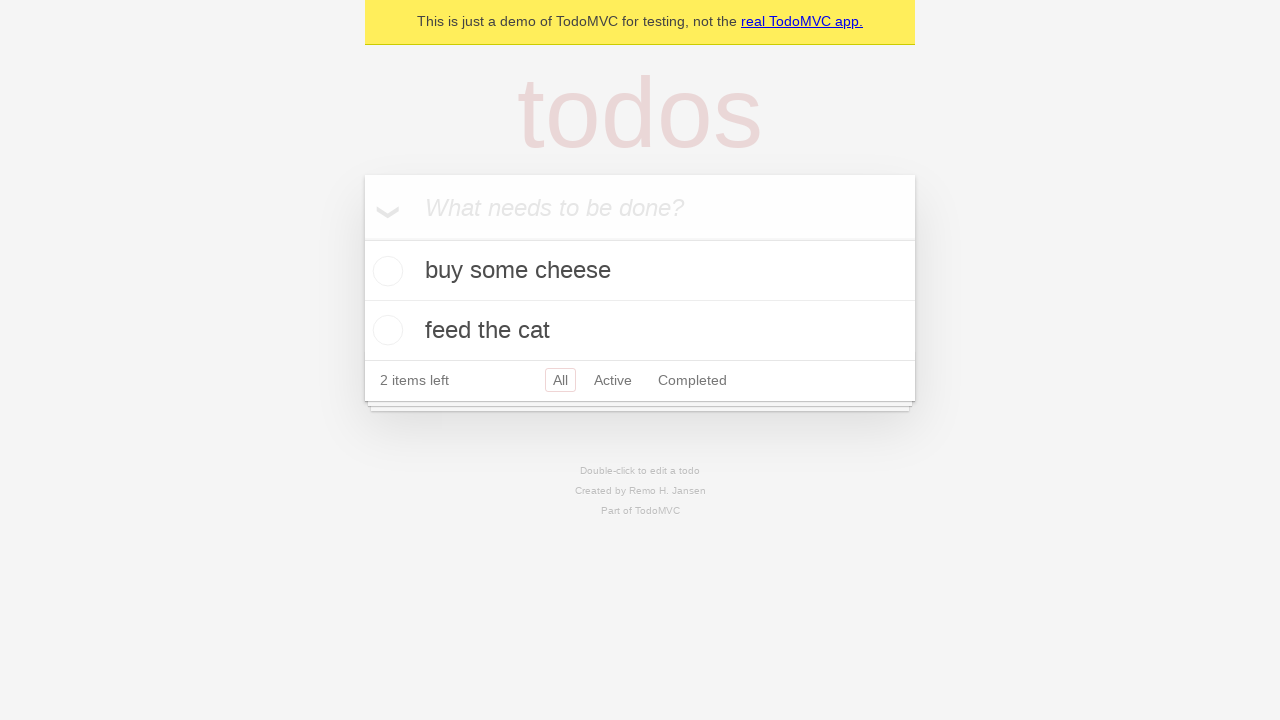

Filled input field with 'book a doctors appointment' on internal:attr=[placeholder="What needs to be done?"i]
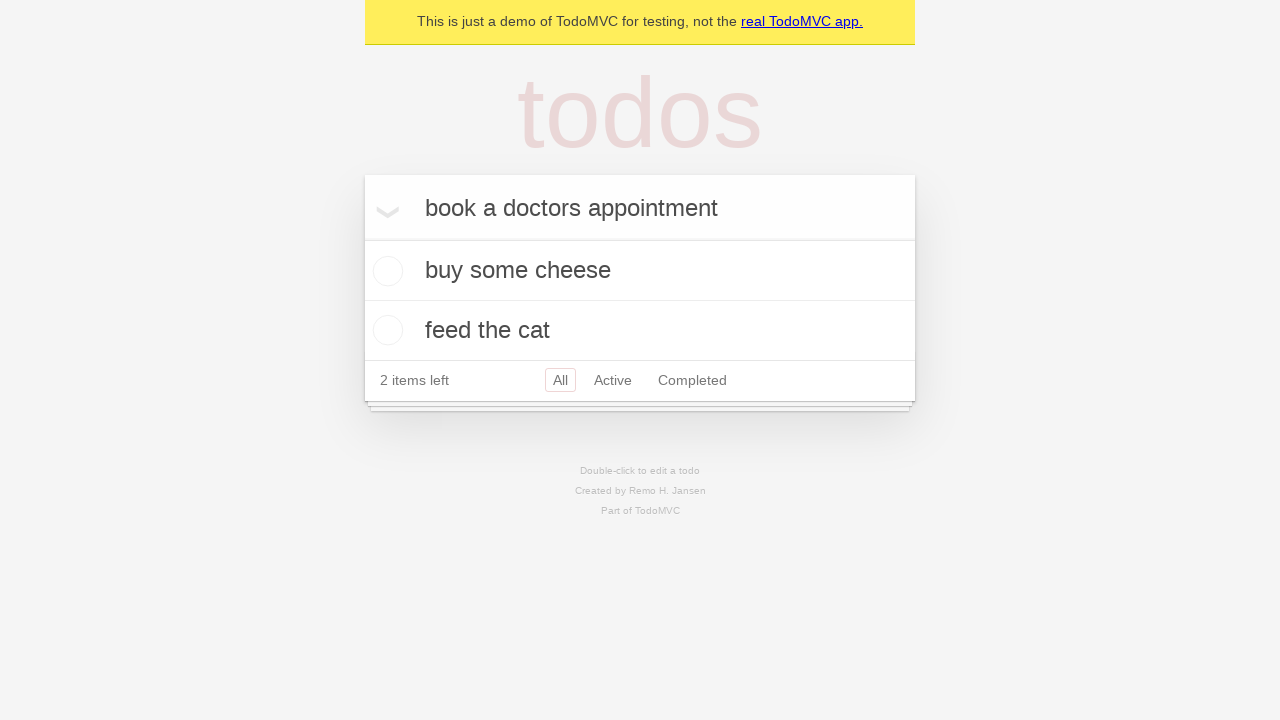

Pressed Enter to add third todo on internal:attr=[placeholder="What needs to be done?"i]
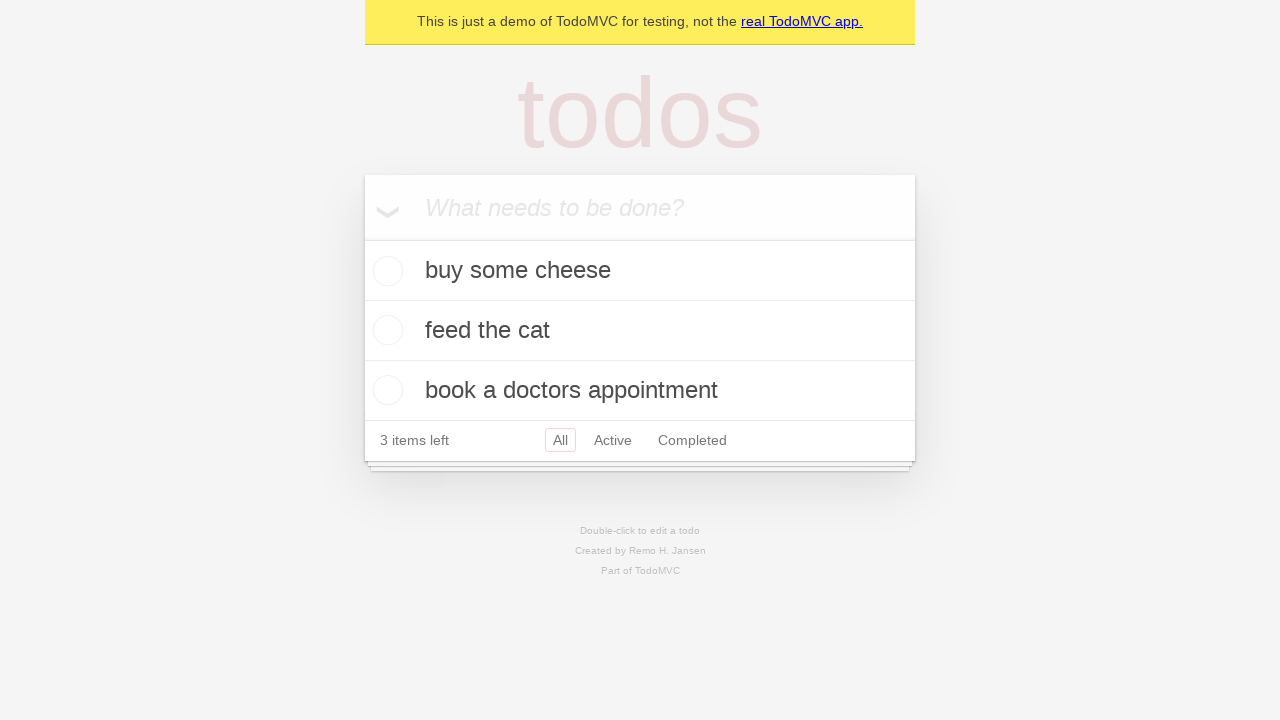

Double-clicked second todo item to enter edit mode at (640, 331) on [data-testid='todo-item'] >> nth=1
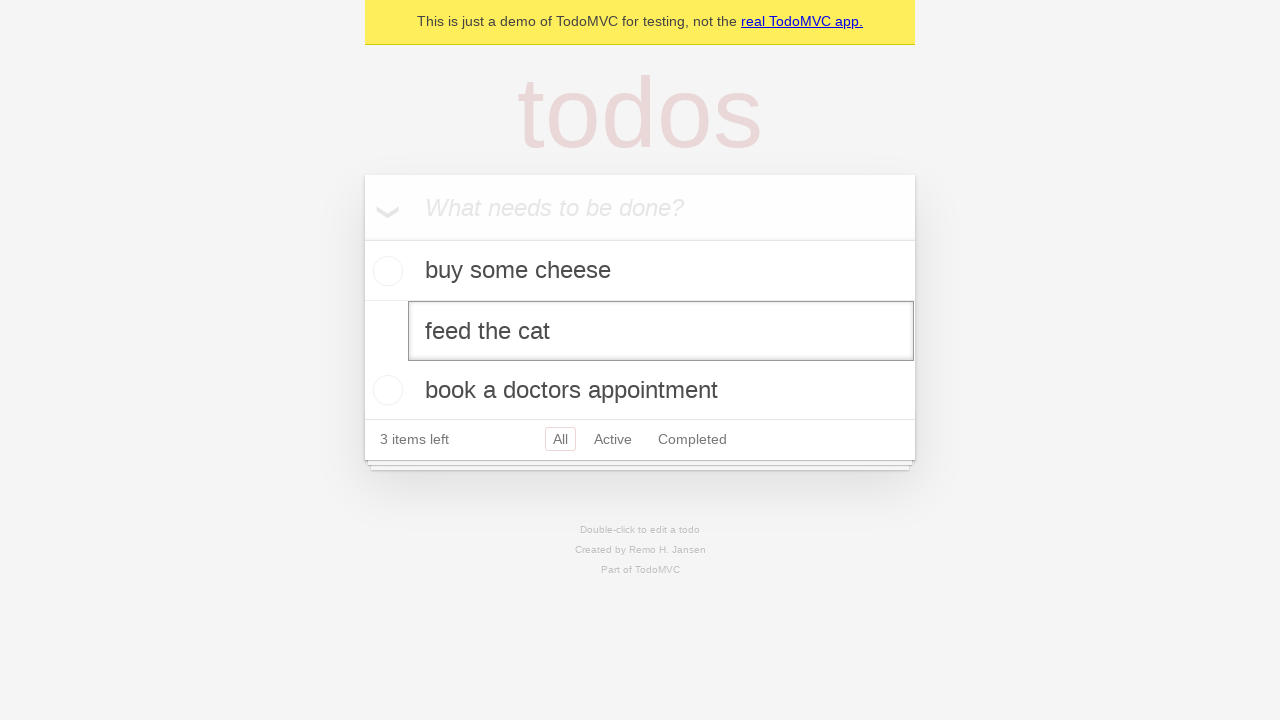

Edit textbox appeared for second todo item
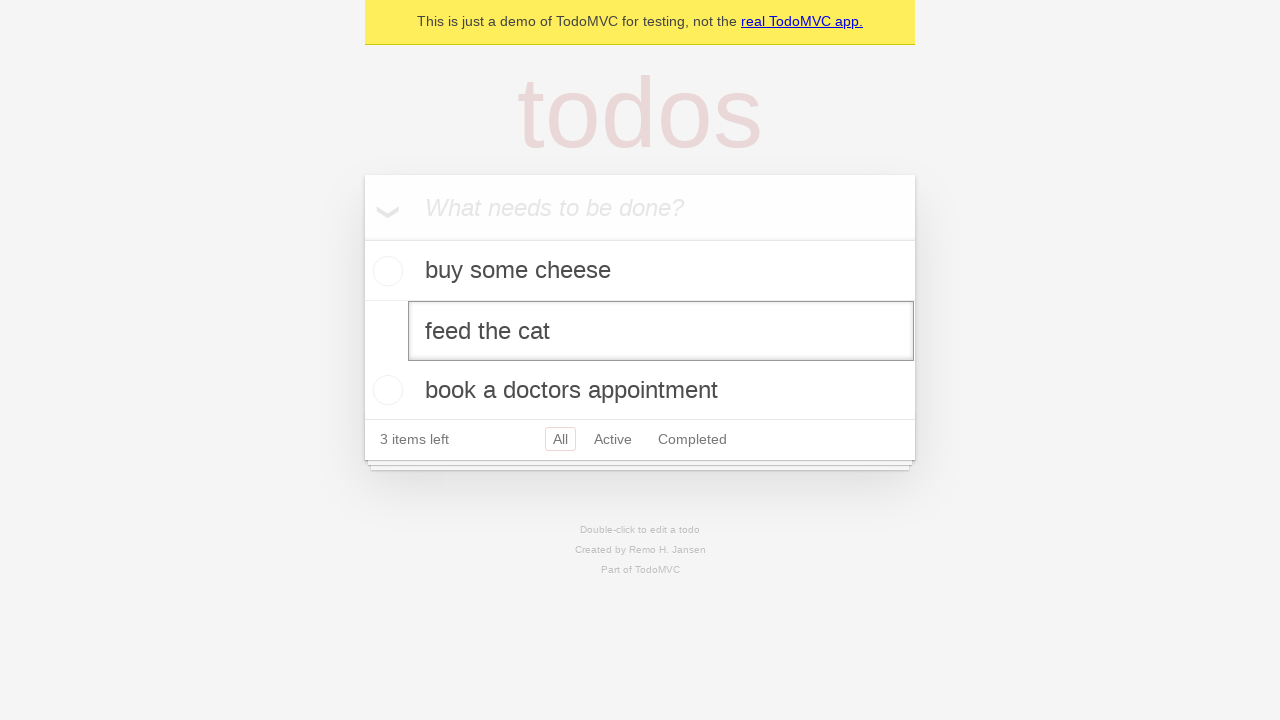

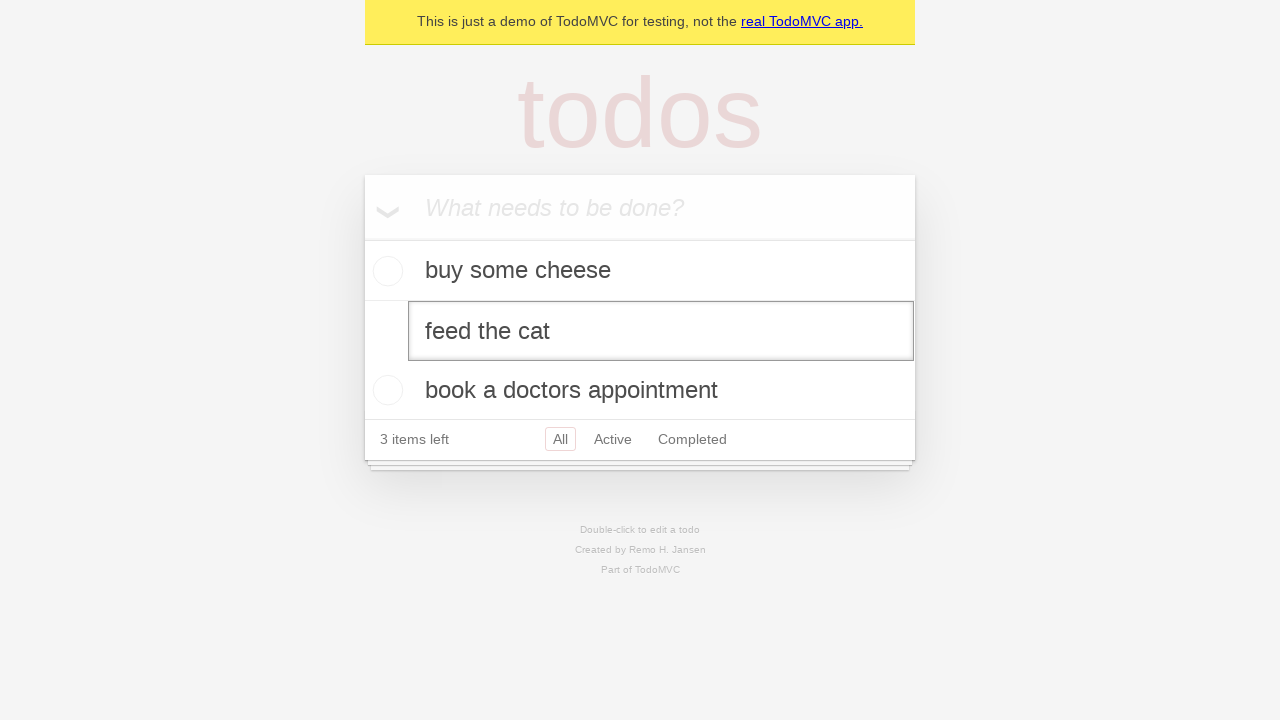